Tests the calculator division by zero scenario (5 / 0) and verifying the result shows Infinity

Starting URL: https://calculatorhtml.onrender.com/

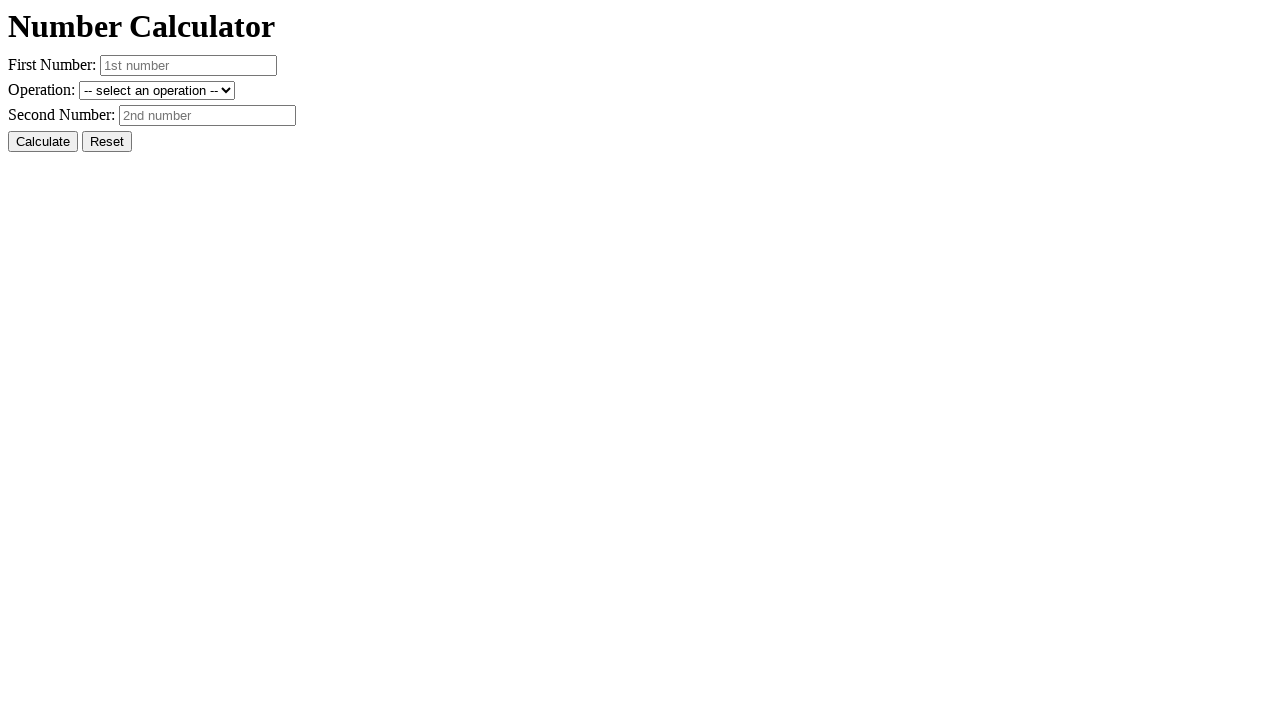

Clicked Reset button to clear previous state at (107, 142) on #resetButton
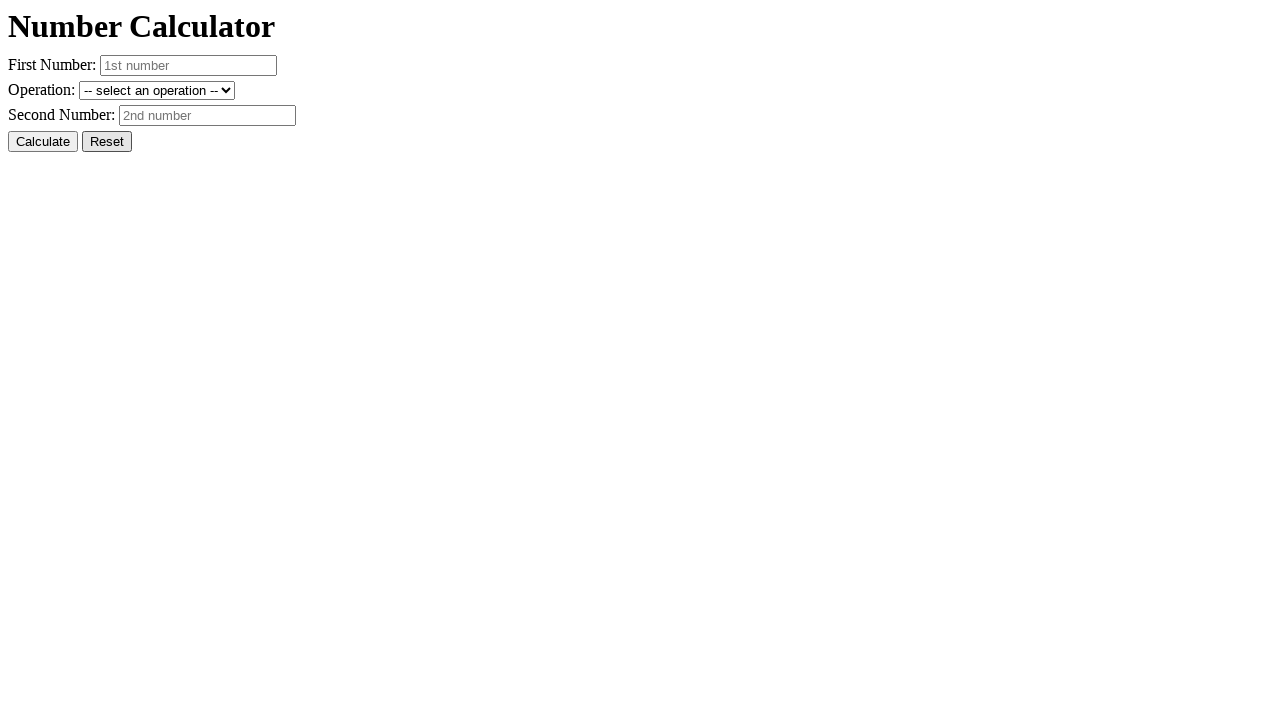

Entered 5 in the first number field on #number1
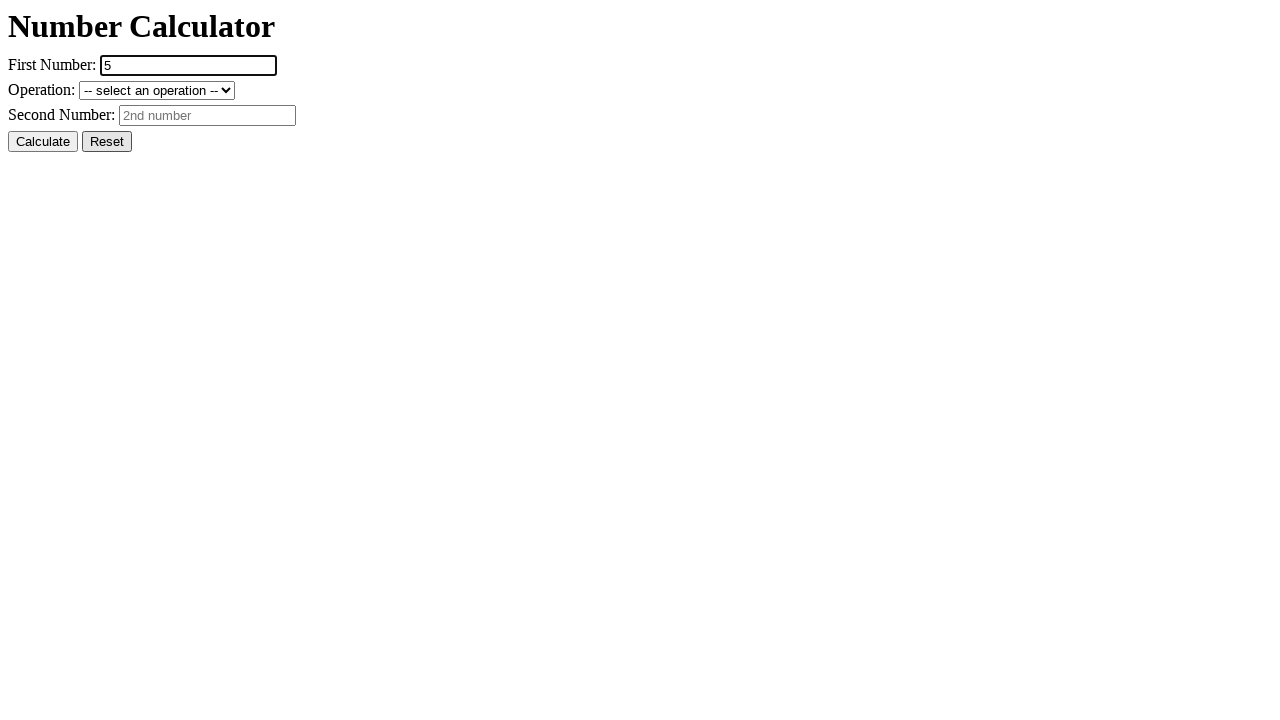

Entered 0 in the second number field on #number2
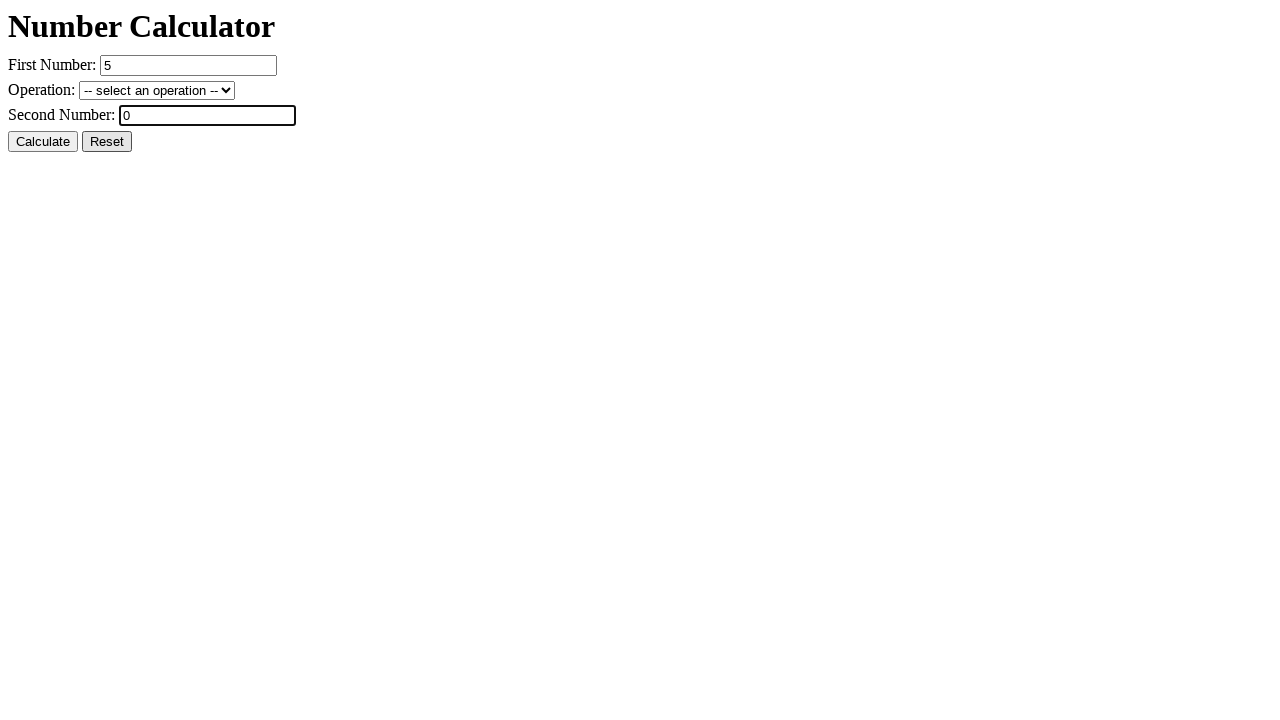

Selected division operation from dropdown on #operation
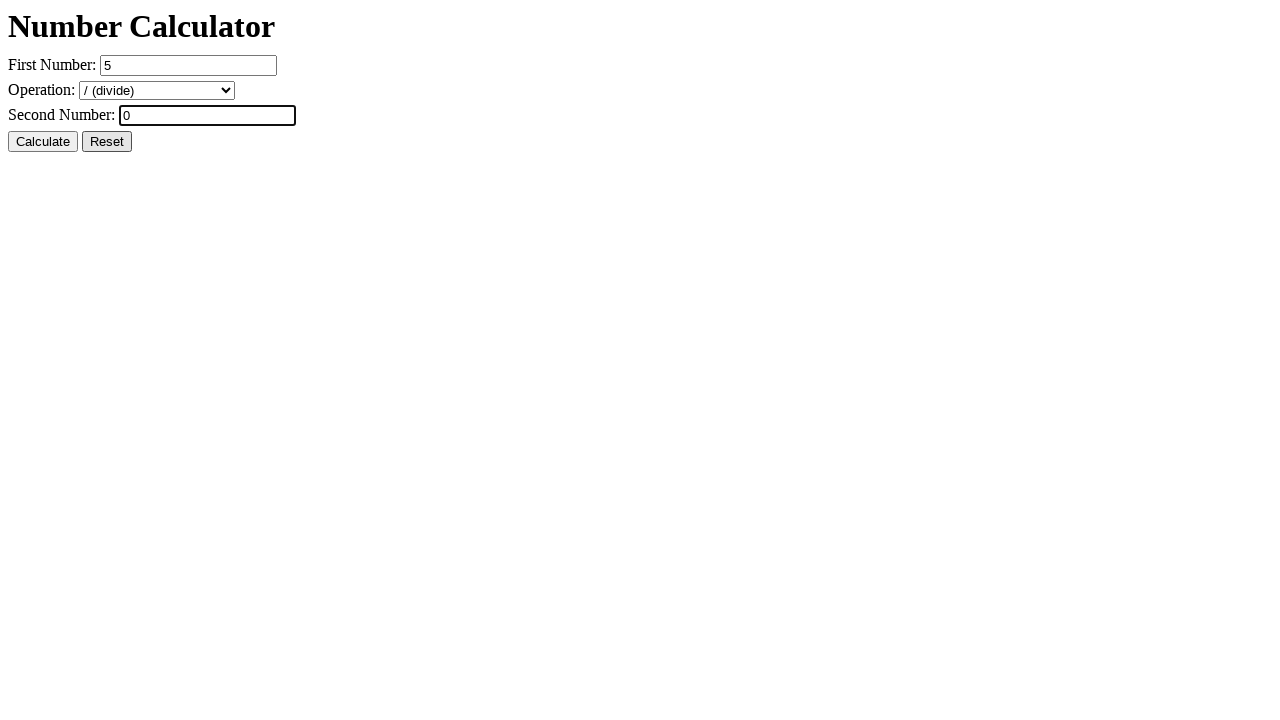

Clicked Calculate button to perform 5 / 0 at (43, 142) on #calcButton
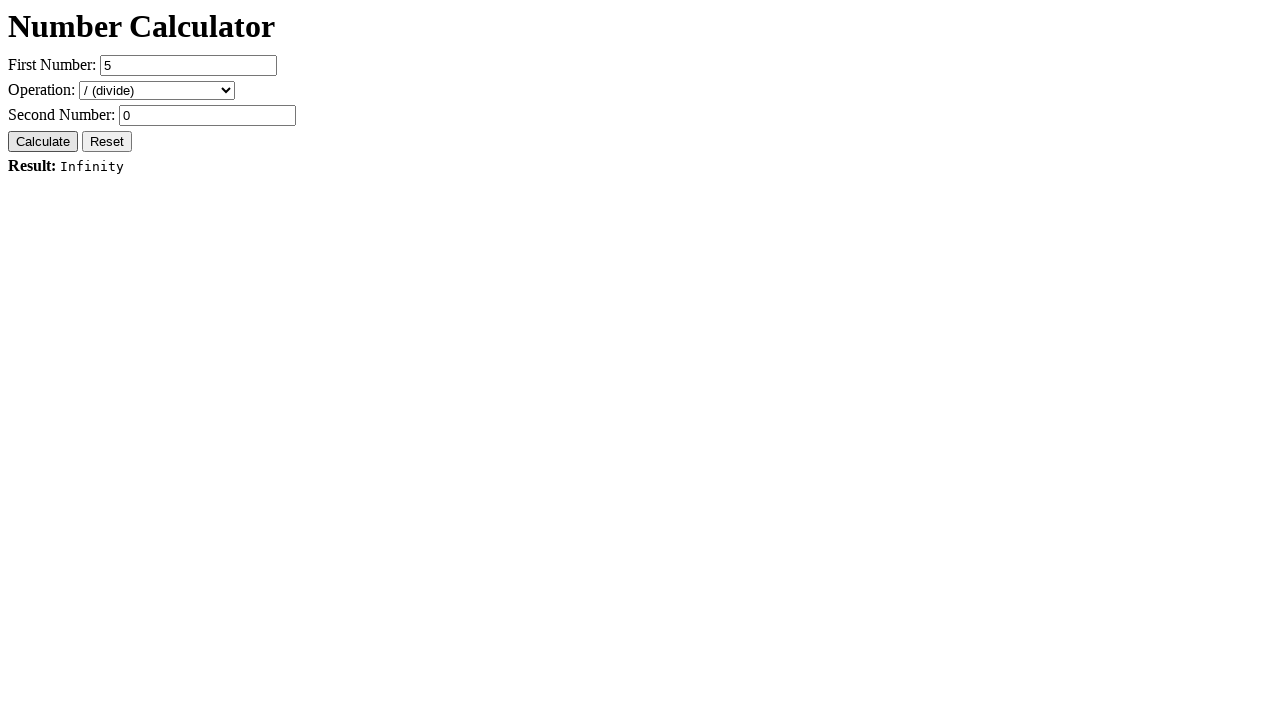

Verified result element is displayed
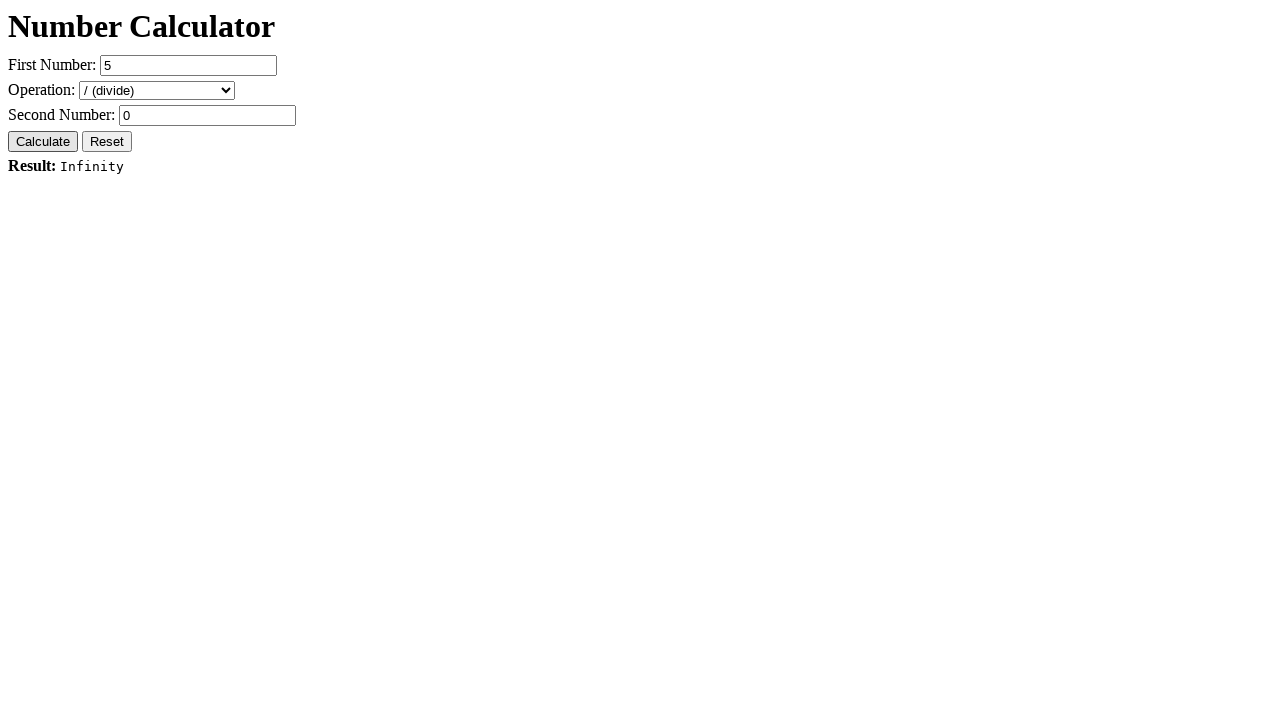

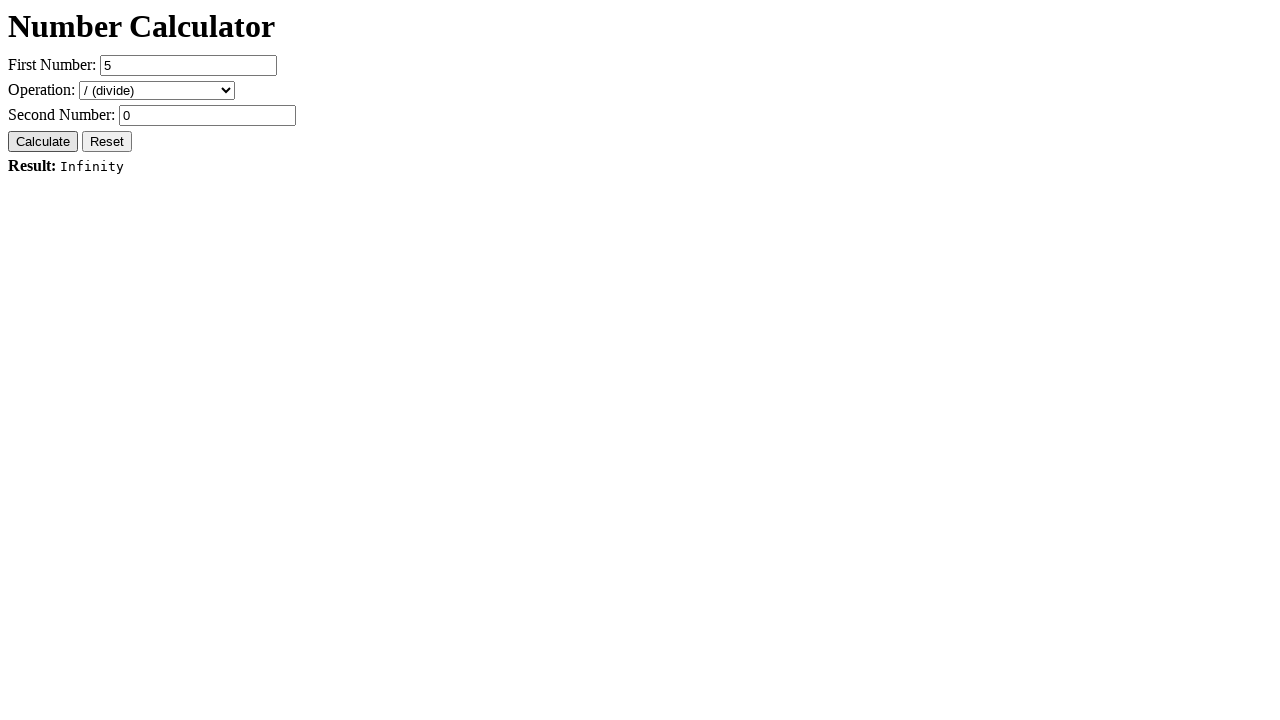